Tests jQuery custom dropdown selection by selecting different numeric values and verifying the selected text

Starting URL: https://jqueryui.com/resources/demos/selectmenu/default.html

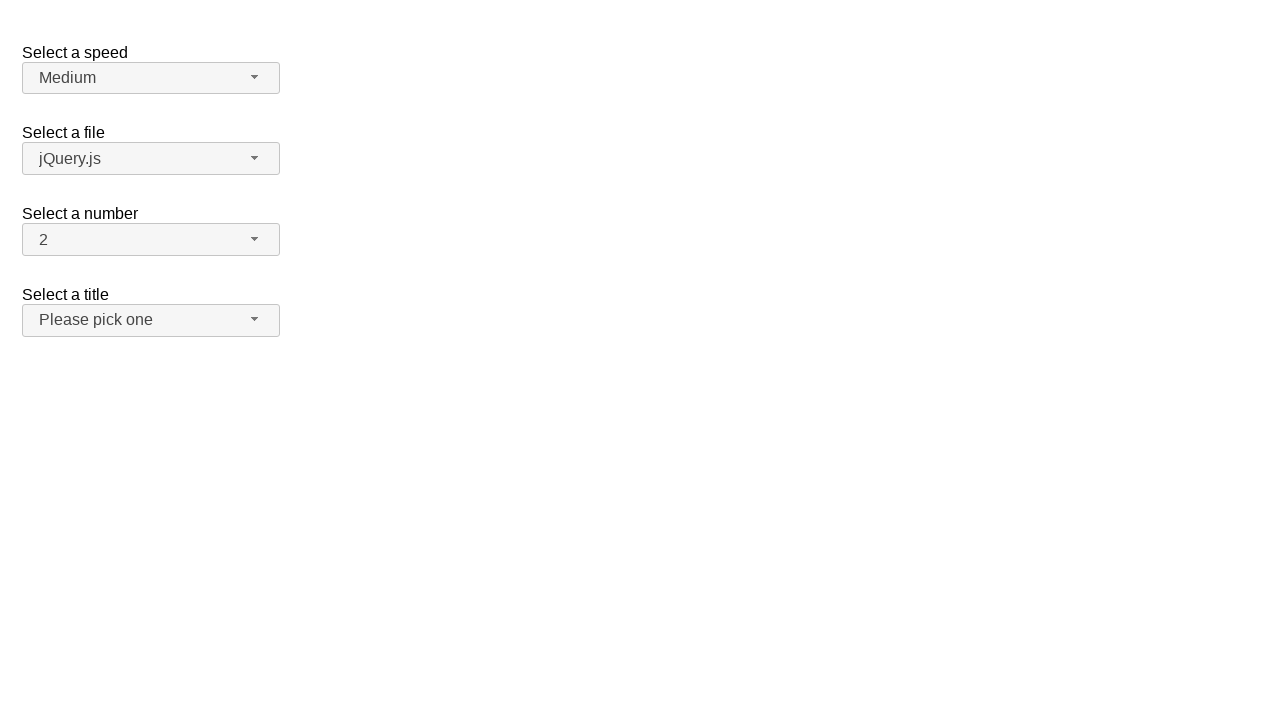

Clicked number dropdown button to open menu at (151, 240) on xpath=//span[@id='number-button']
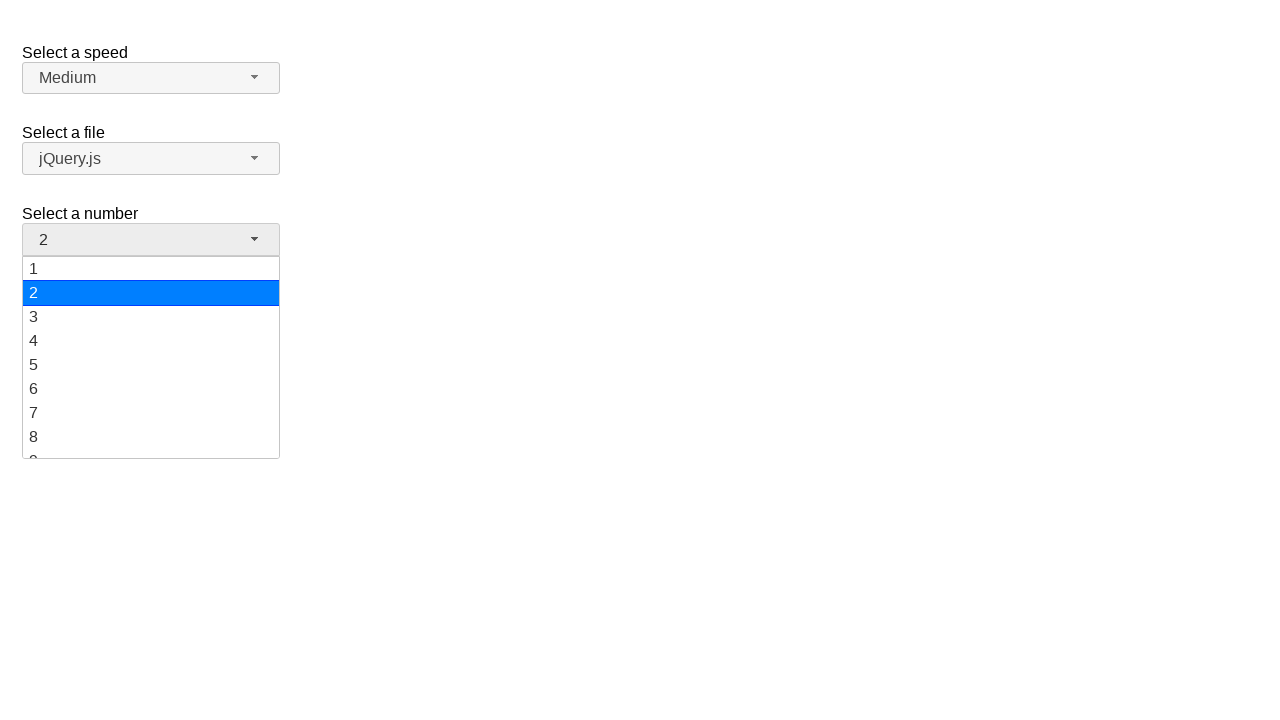

Dropdown menu loaded with number options
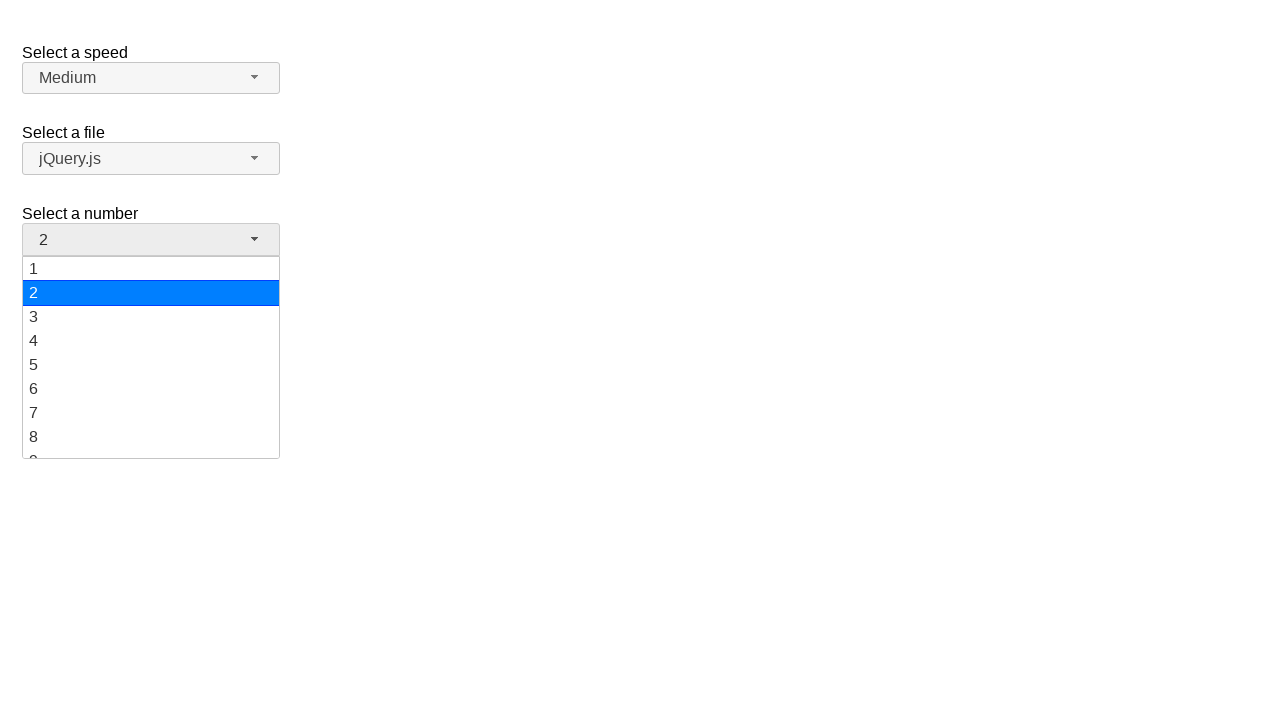

Selected '10' from dropdown menu at (151, 357) on xpath=//ul[@id='number-menu']//div[text()='10']
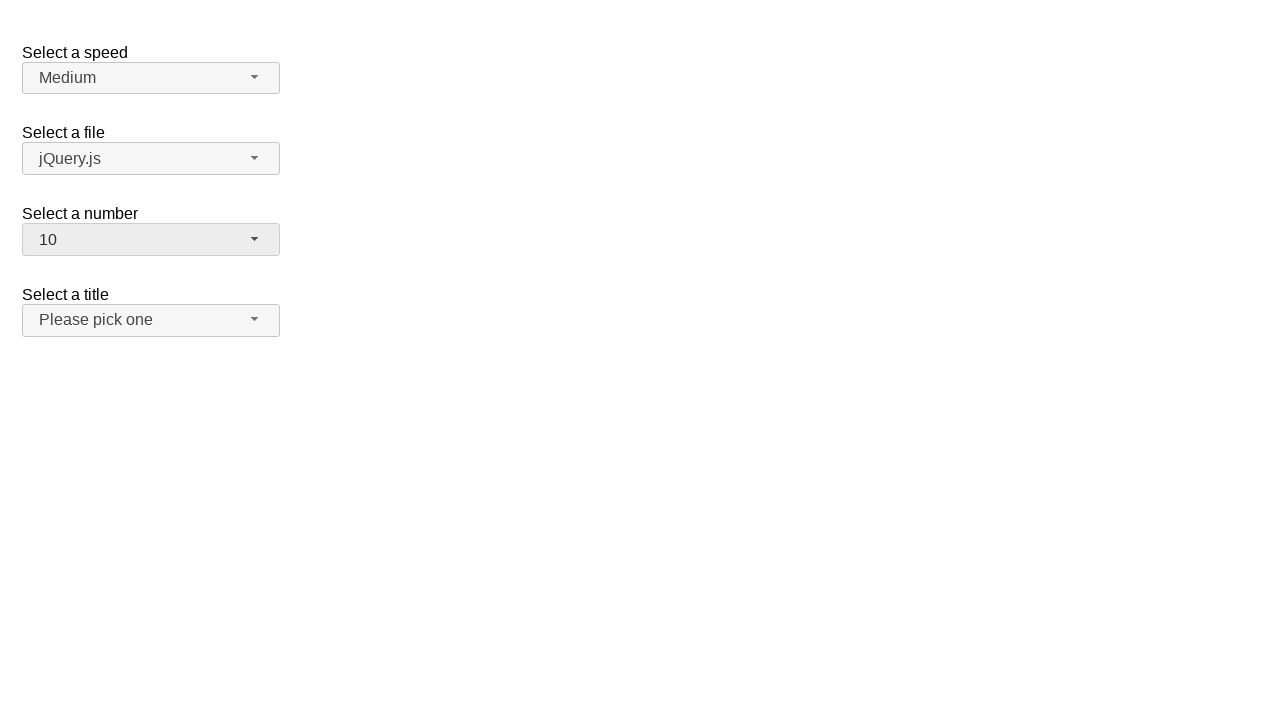

Verified that '10' is now selected in dropdown
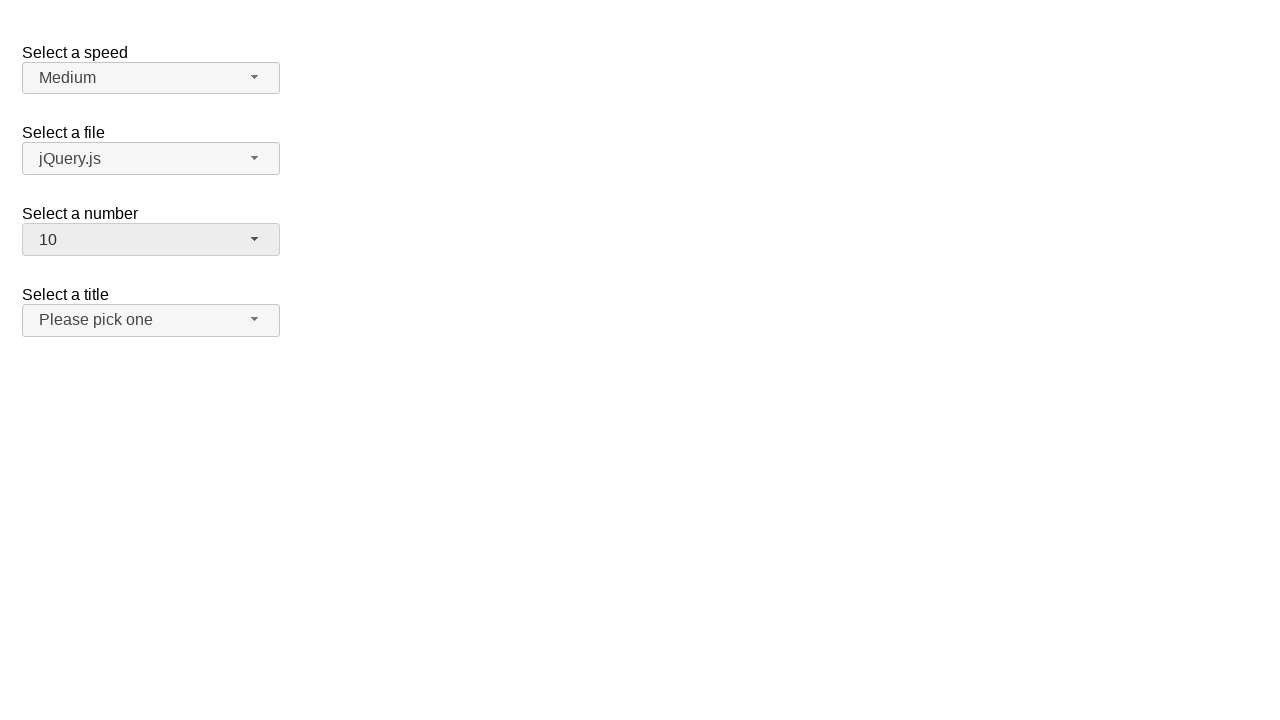

Clicked number dropdown button to open menu at (151, 240) on xpath=//span[@id='number-button']
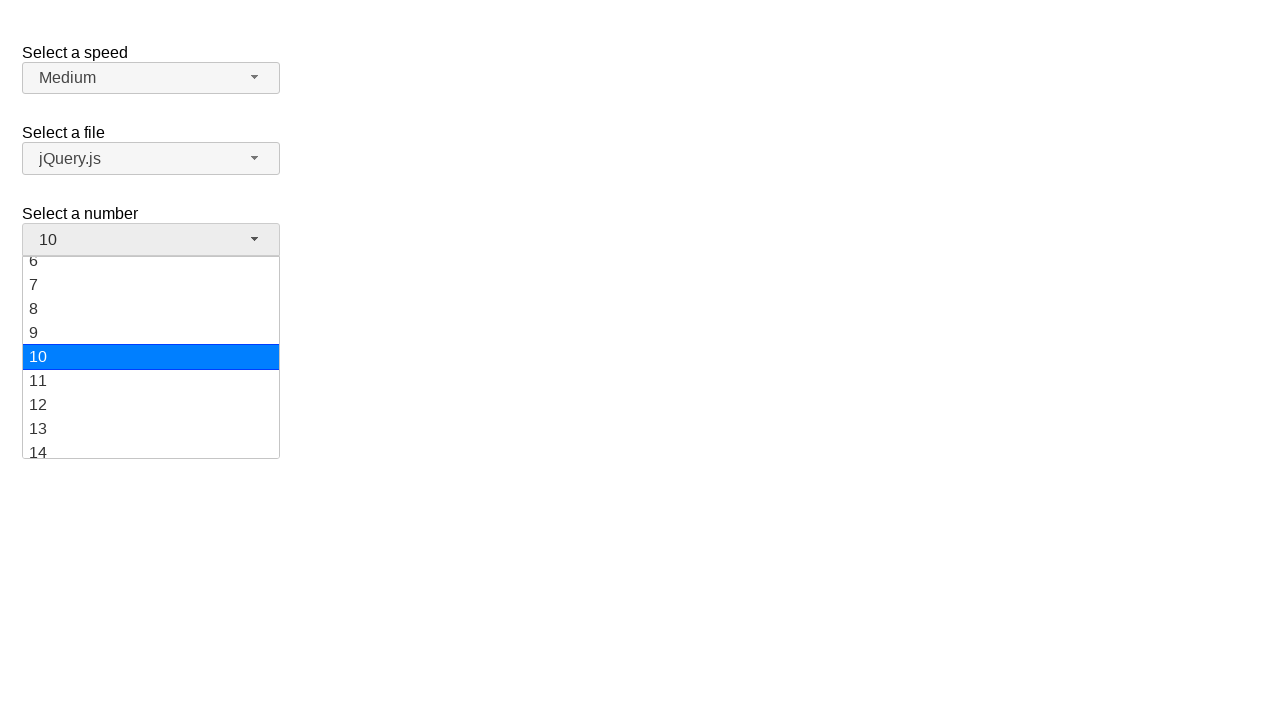

Dropdown menu loaded with number options
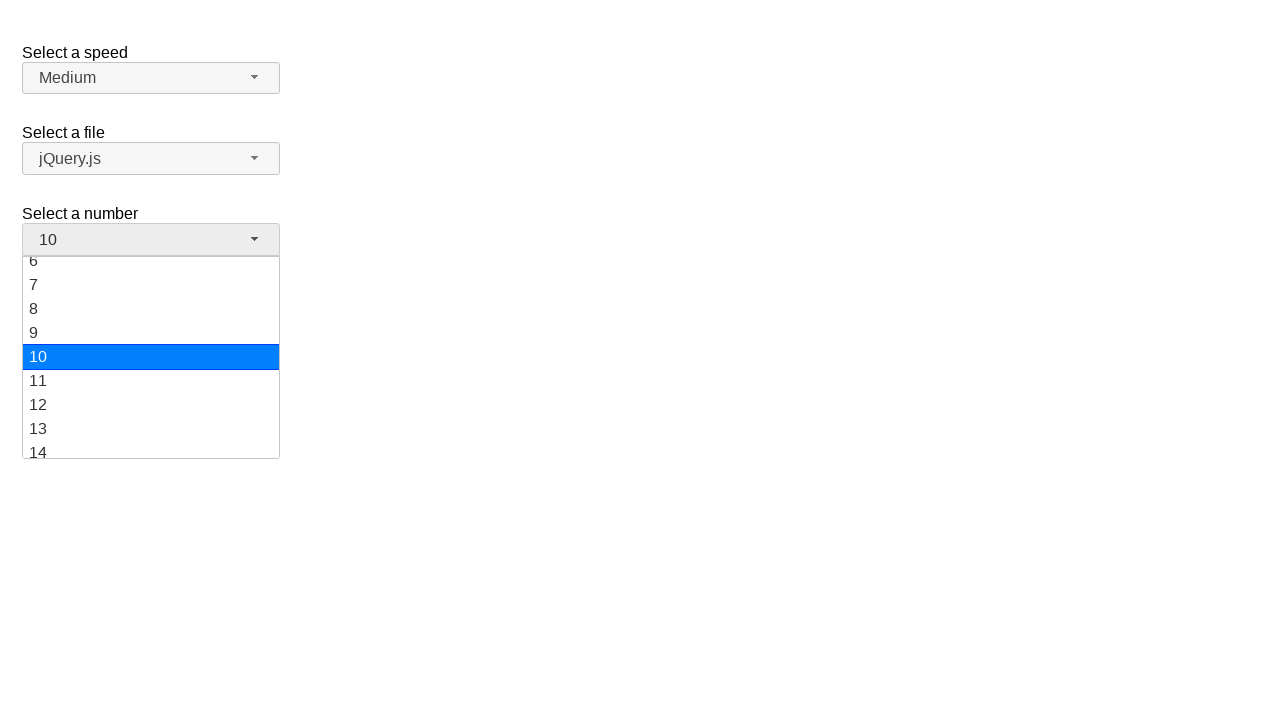

Selected '19' from dropdown menu at (151, 445) on xpath=//ul[@id='number-menu']//div[text()='19']
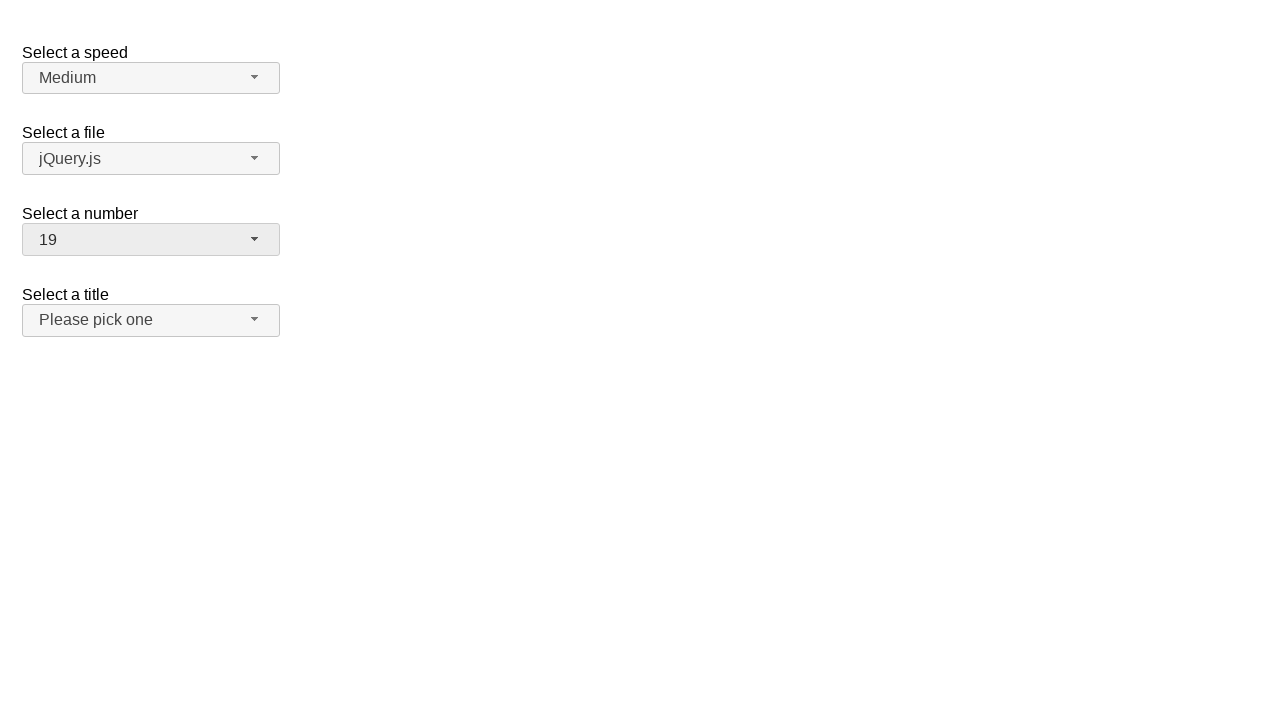

Verified that '19' is now selected in dropdown
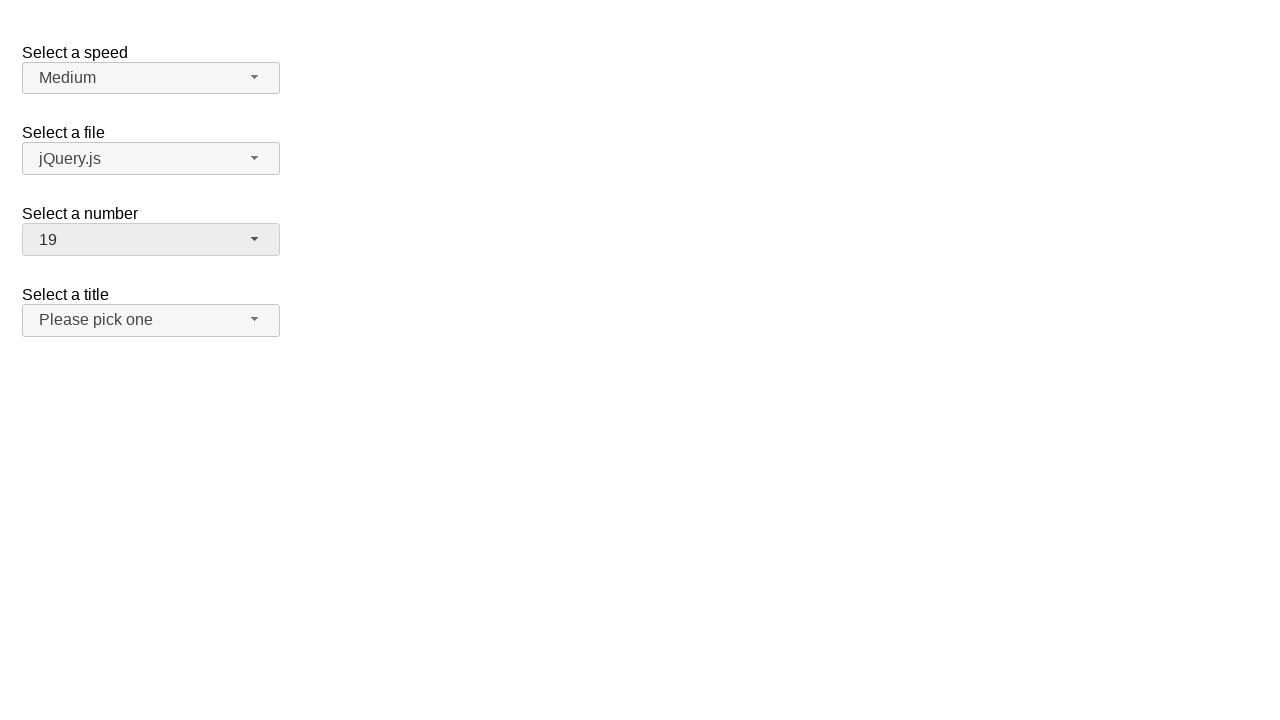

Clicked number dropdown button to open menu at (151, 240) on xpath=//span[@id='number-button']
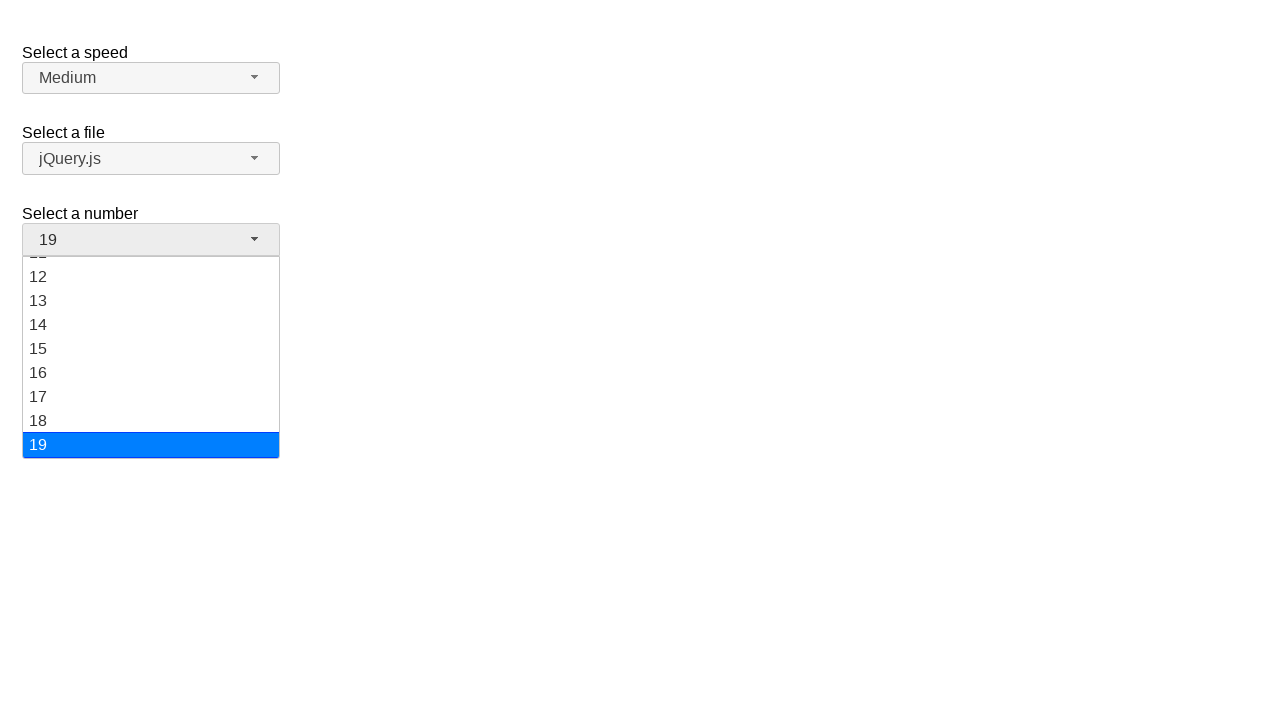

Dropdown menu loaded with number options
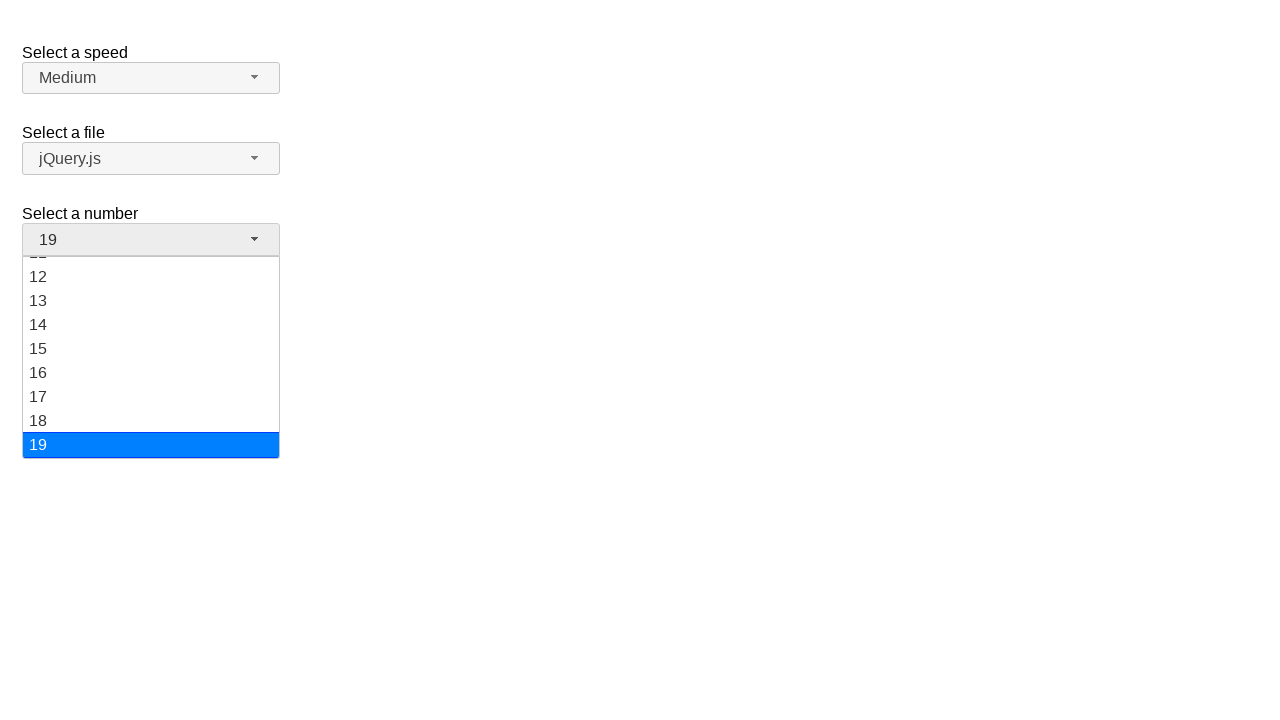

Selected '5' from dropdown menu at (151, 357) on xpath=//ul[@id='number-menu']//div[text()='5']
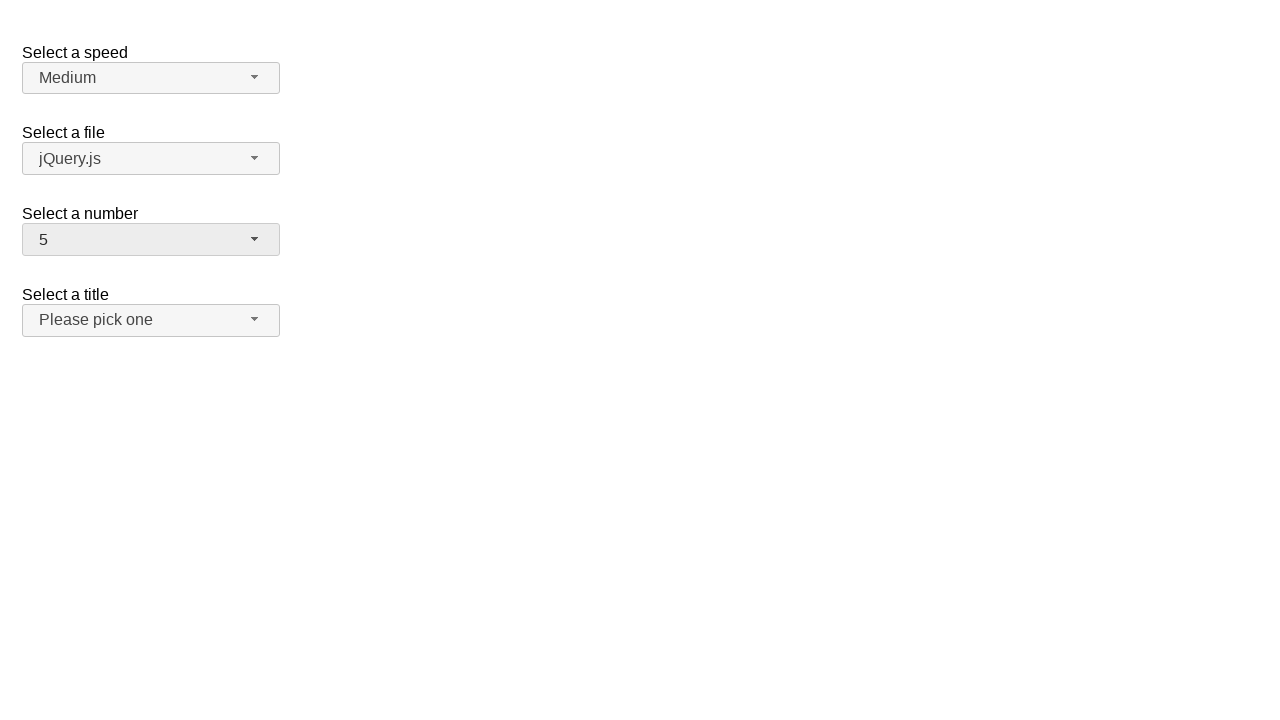

Verified that '5' is now selected in dropdown
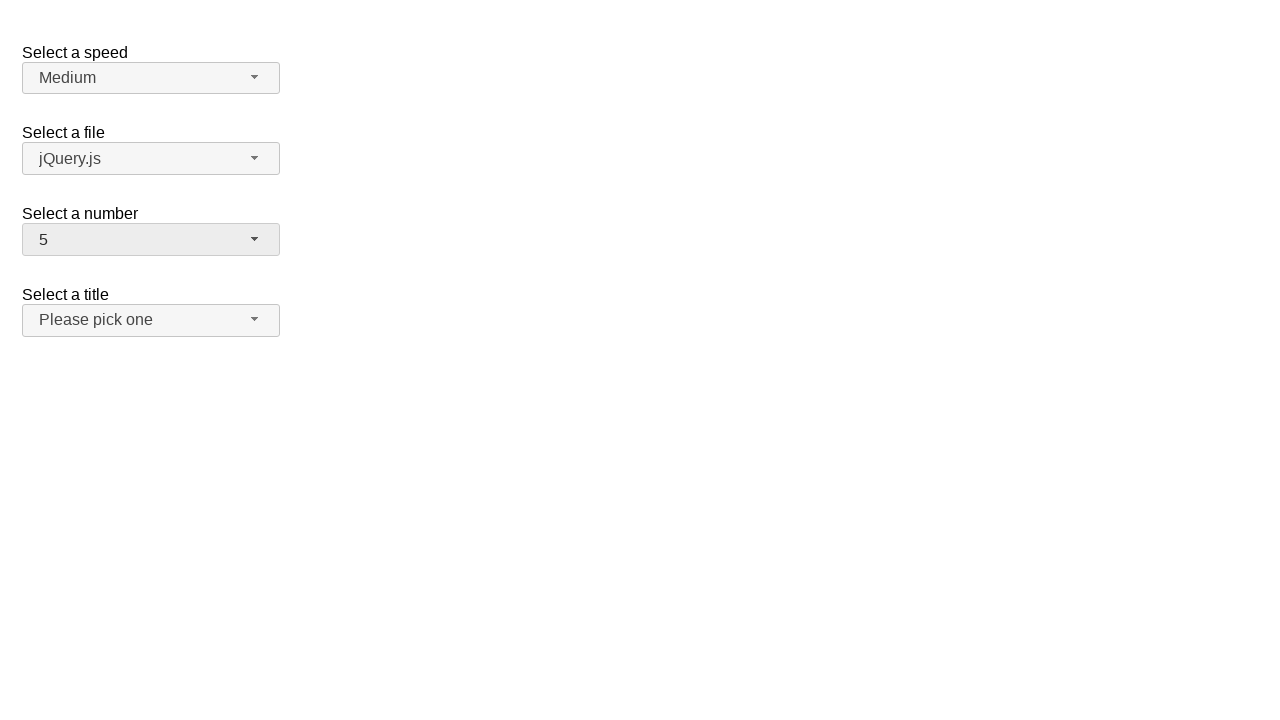

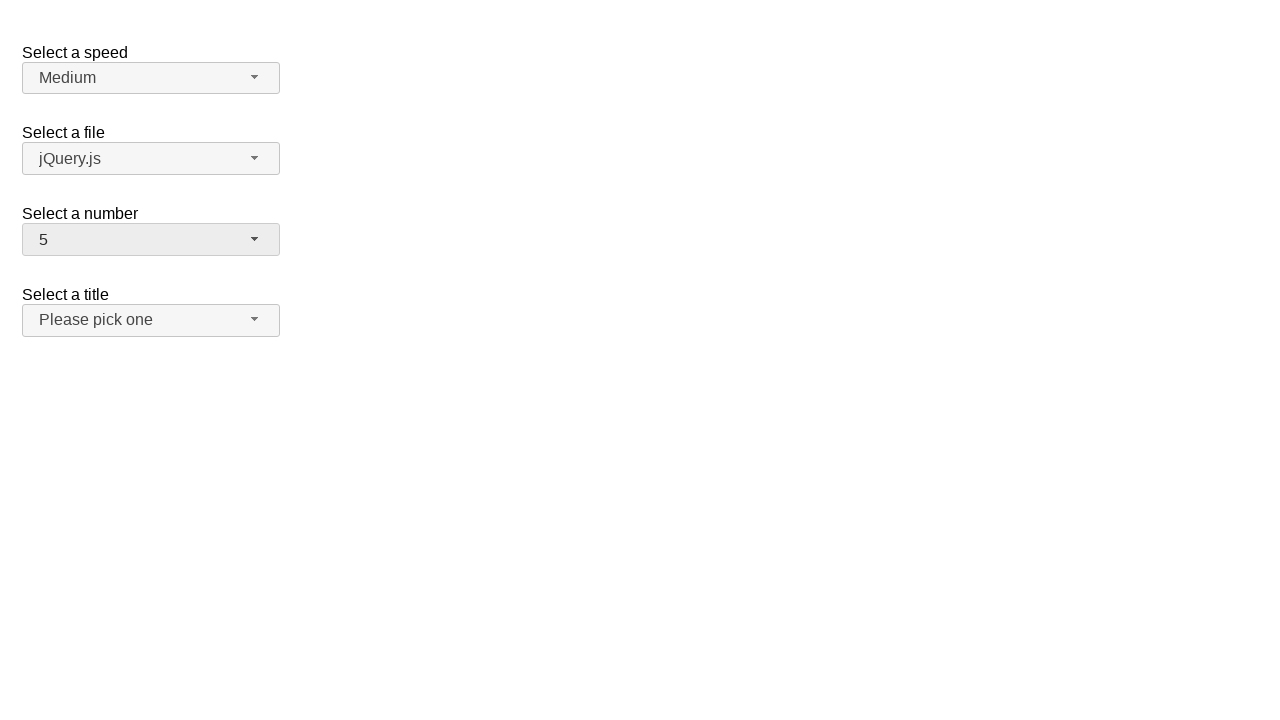